Tests the Add/Remove Elements functionality by clicking the Add Element button, verifying the Delete button appears, clicking Delete, and verifying the page heading remains visible.

Starting URL: https://the-internet.herokuapp.com/add_remove_elements/

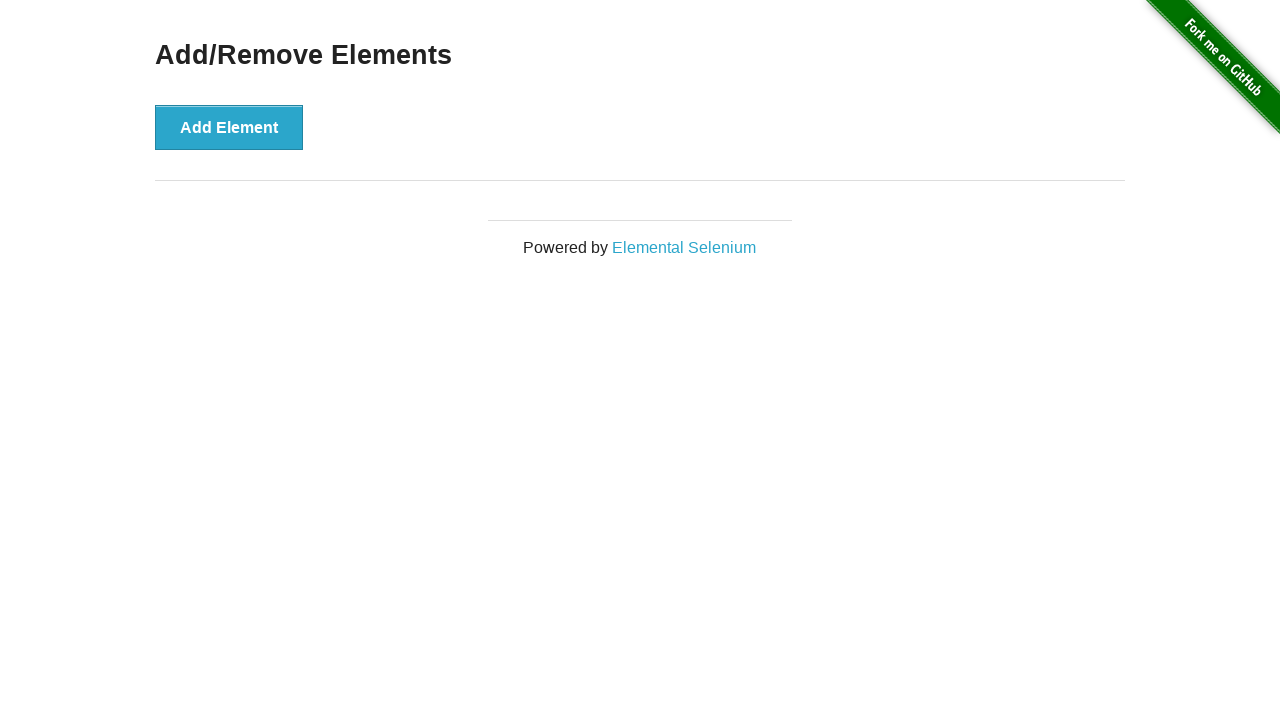

Clicked the Add Element button at (229, 127) on button[onclick='addElement()']
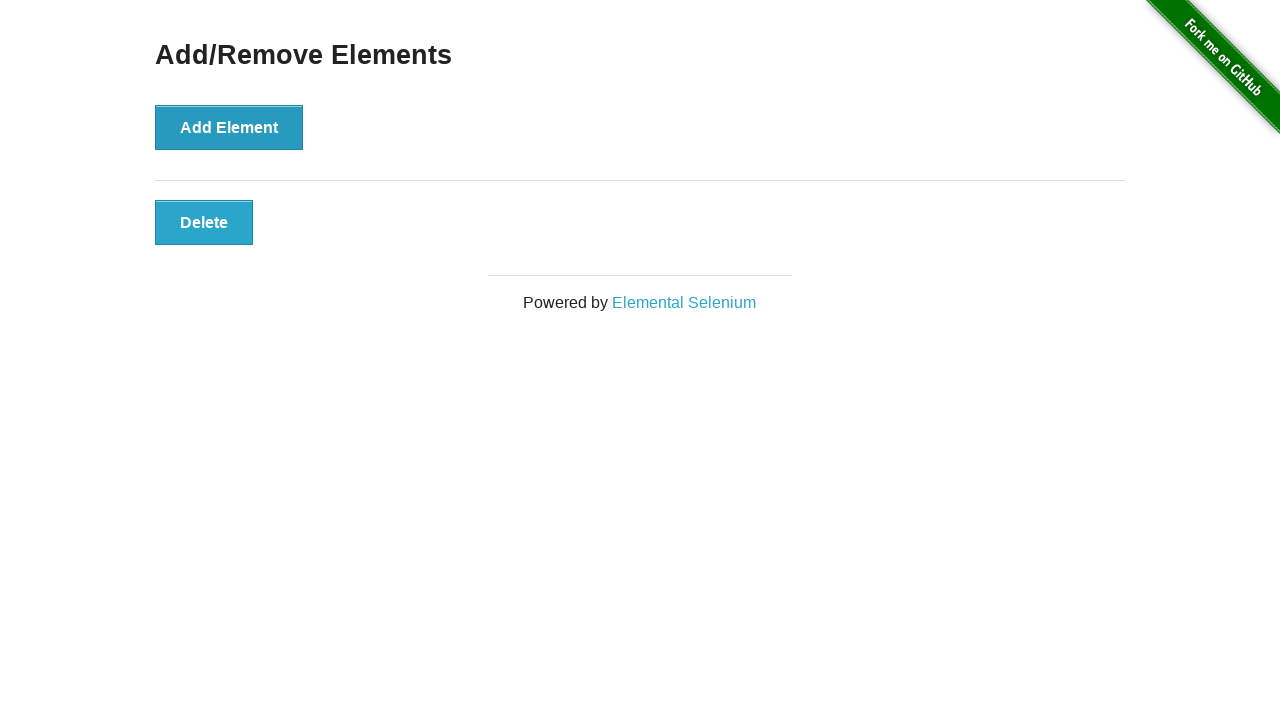

Delete button appeared and is visible
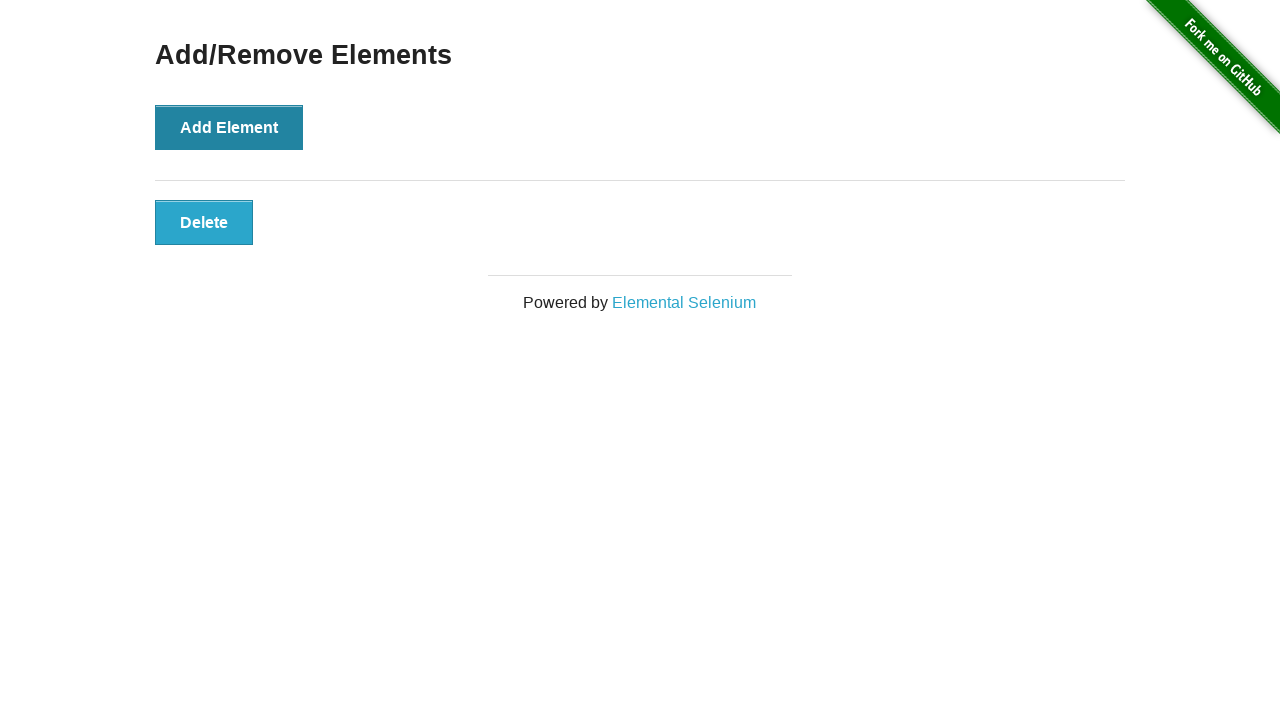

Verified Delete button is visible
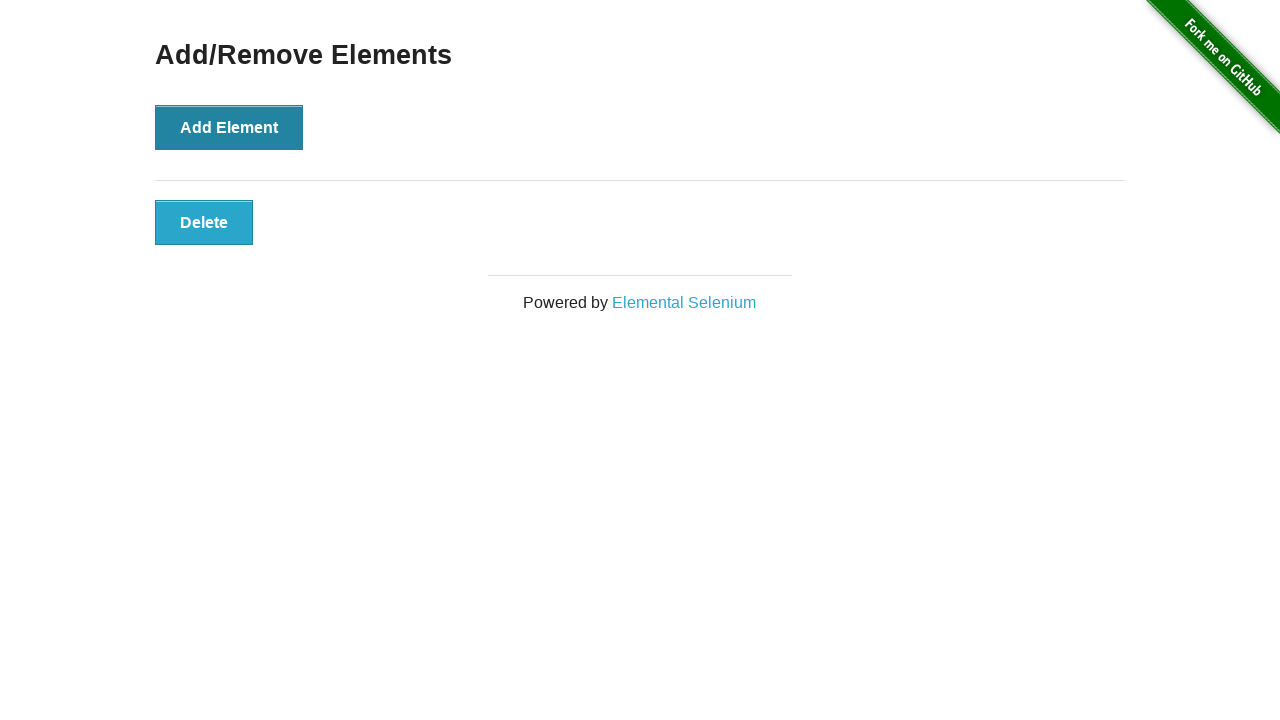

Clicked the Delete button at (204, 222) on button.added-manually
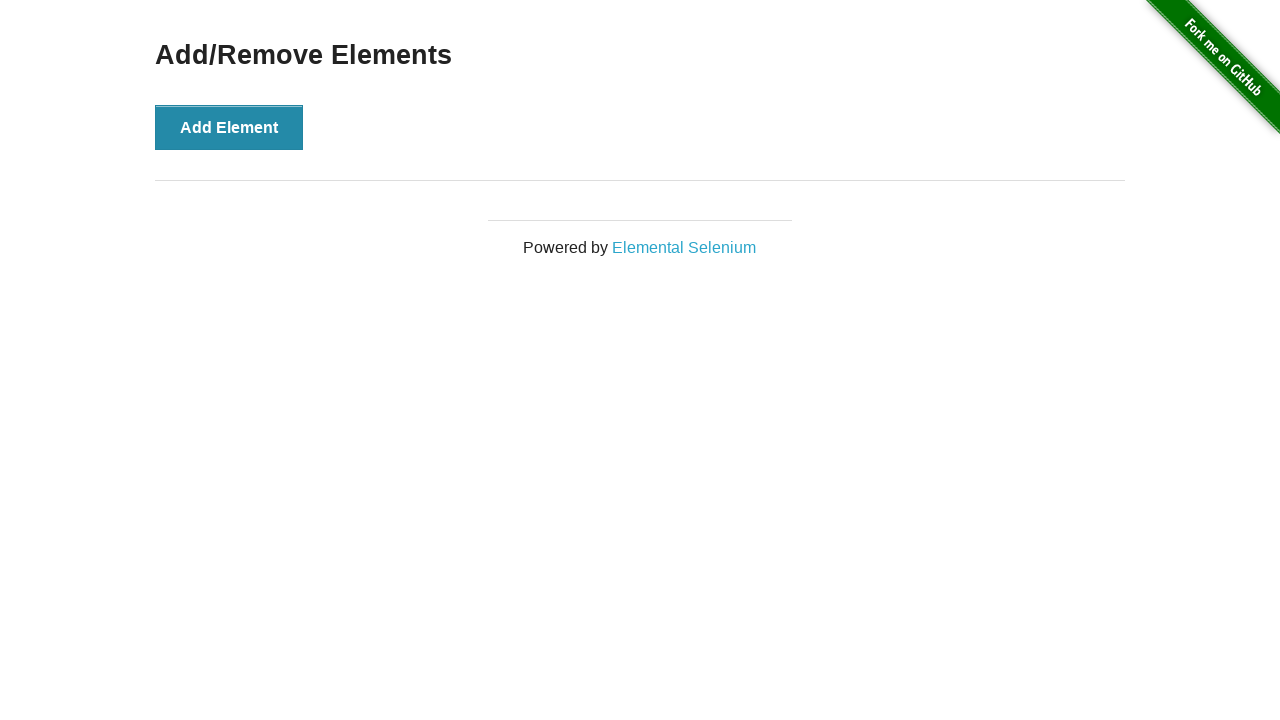

Verified Add/Remove Elements heading remains visible
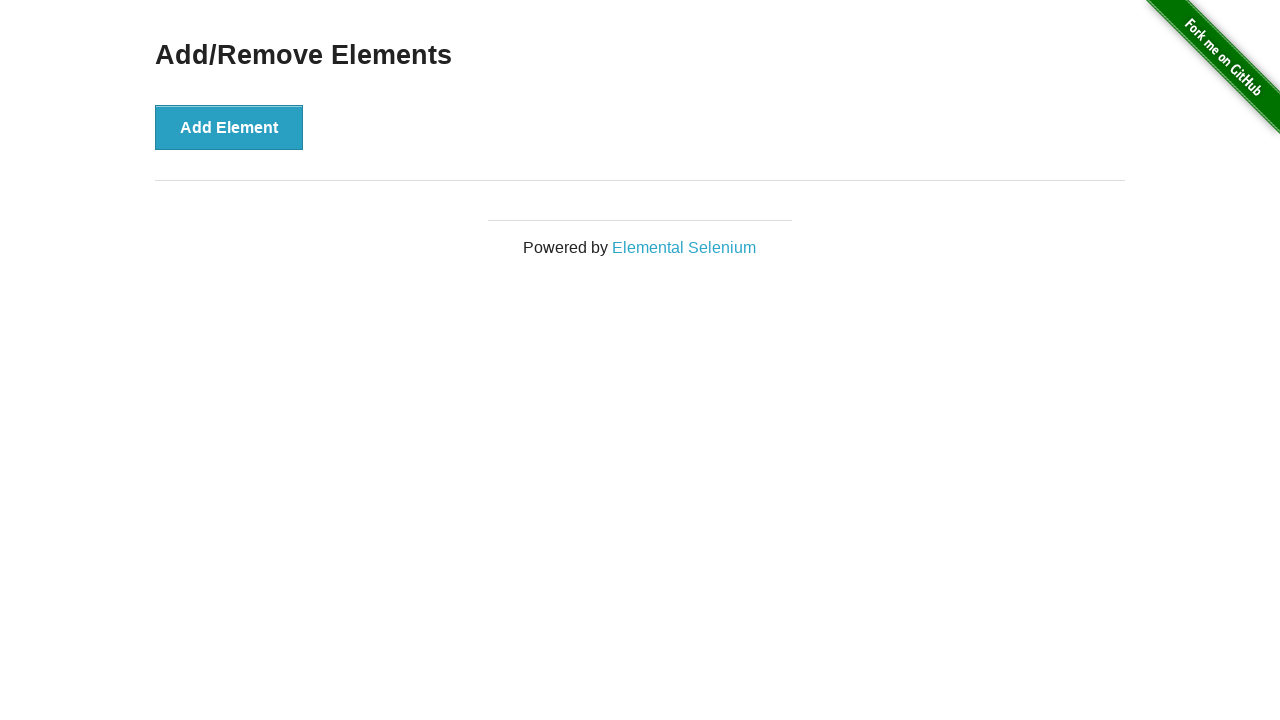

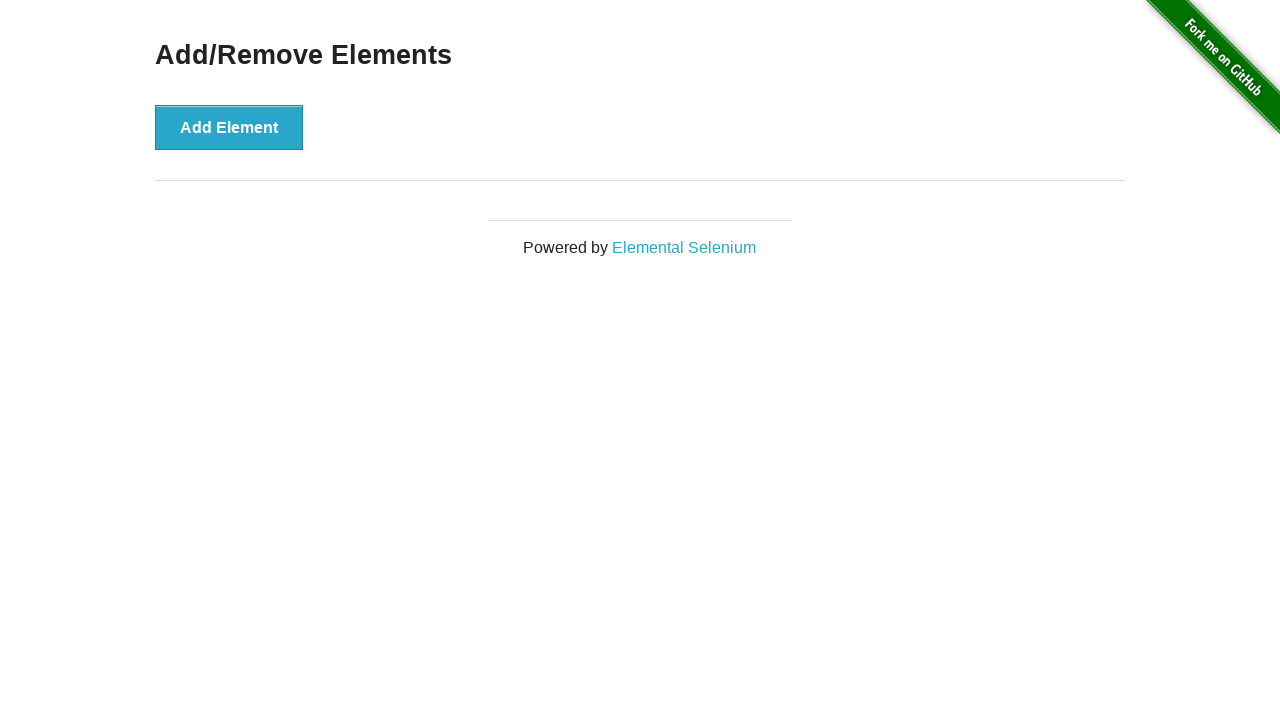